Tests adding elements by clicking the "Add Element" button multiple times and verifying the correct number of elements appear

Starting URL: https://the-internet.herokuapp.com/add_remove_elements/

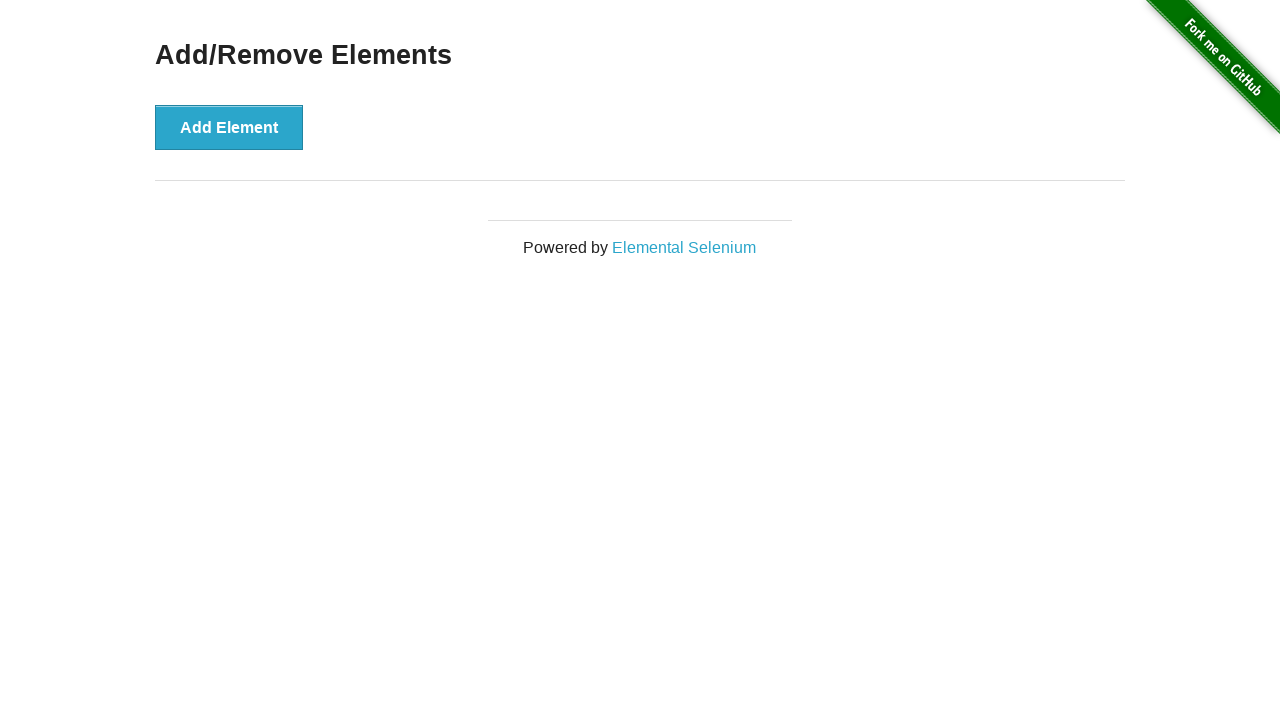

Clicked 'Add Element' button for the first time at (229, 127) on xpath=//button[text()='Add Element']
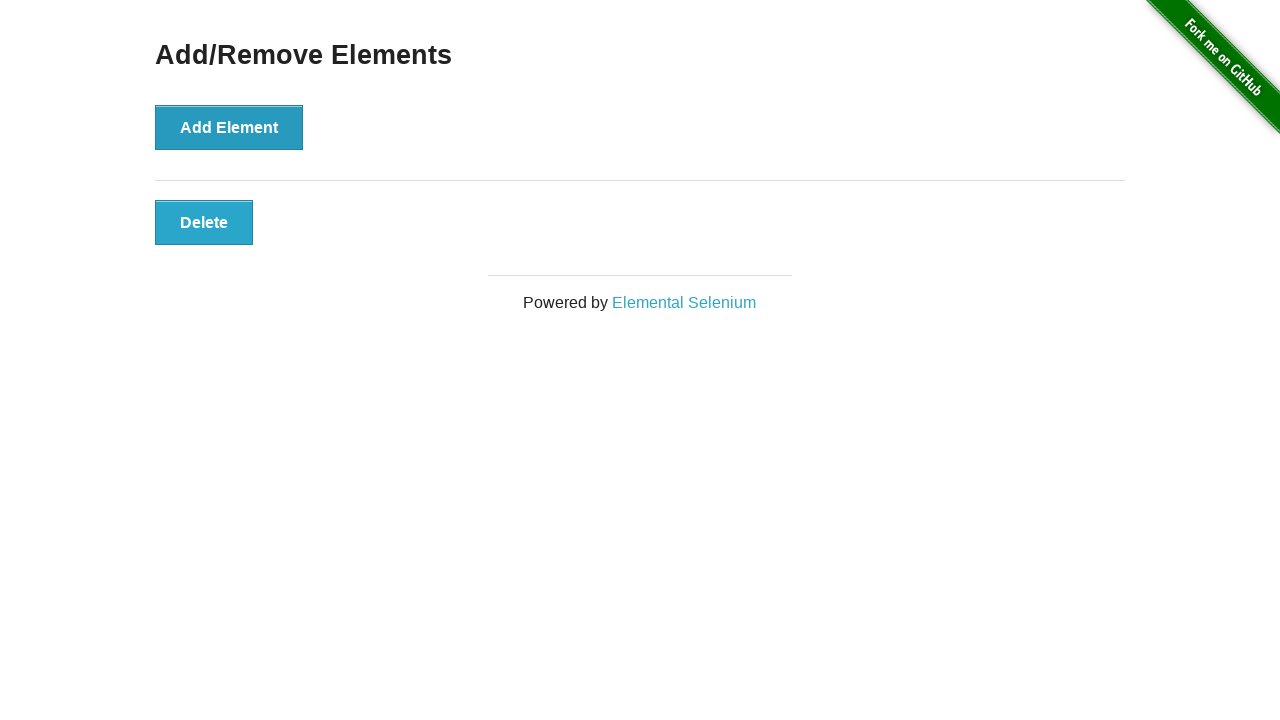

Verified that exactly one element exists
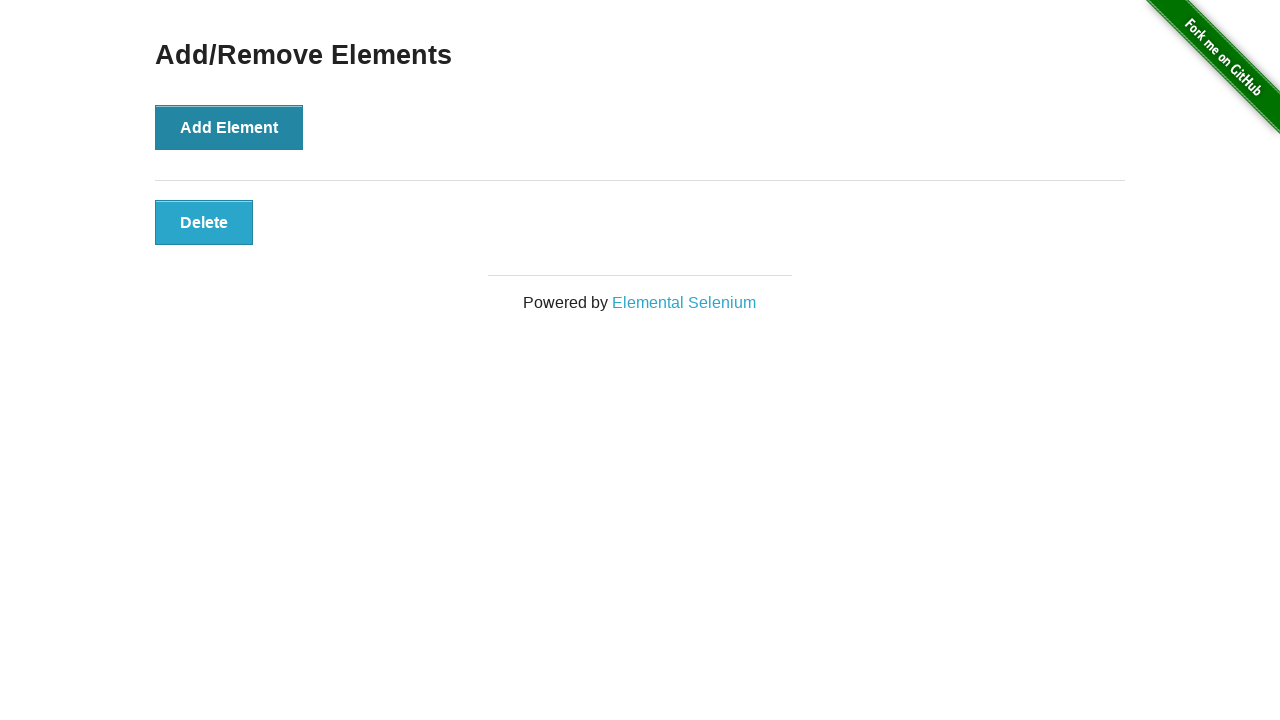

Clicked 'Add Element' button for the second time at (229, 127) on xpath=//button[text()='Add Element']
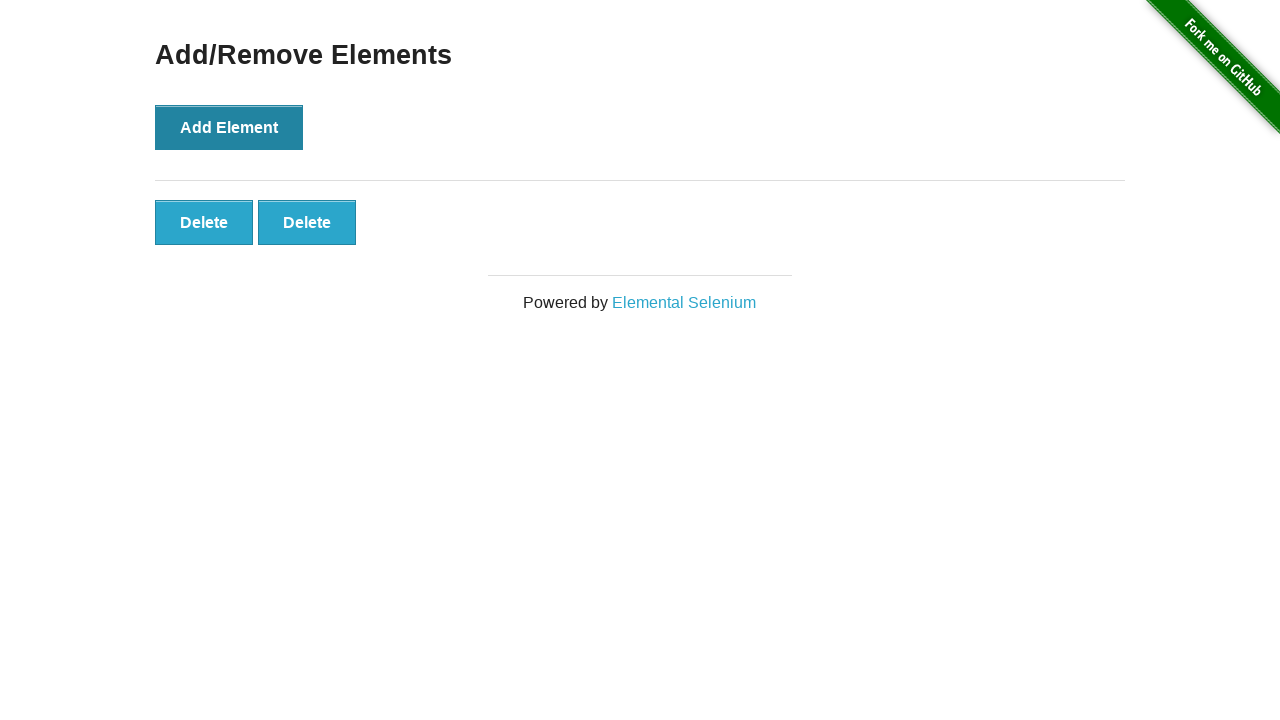

Clicked 'Add Element' button for the third time at (229, 127) on xpath=//button[text()='Add Element']
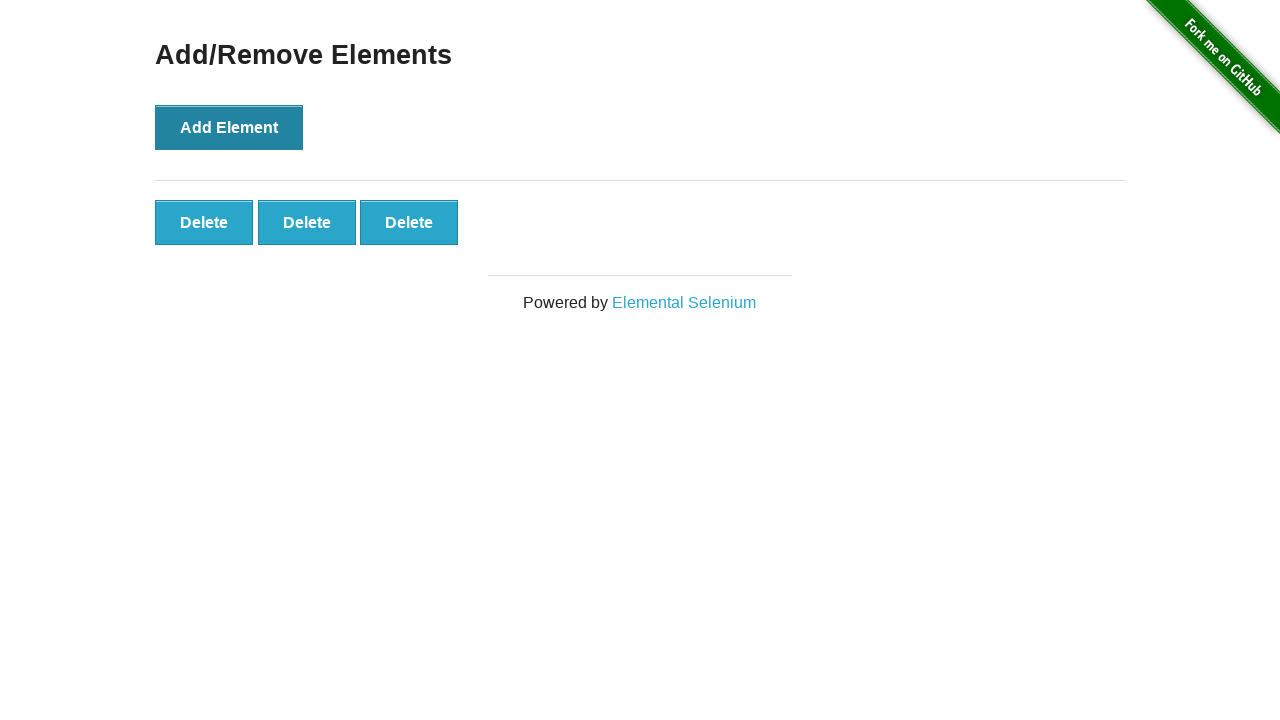

Verified that exactly three elements exist
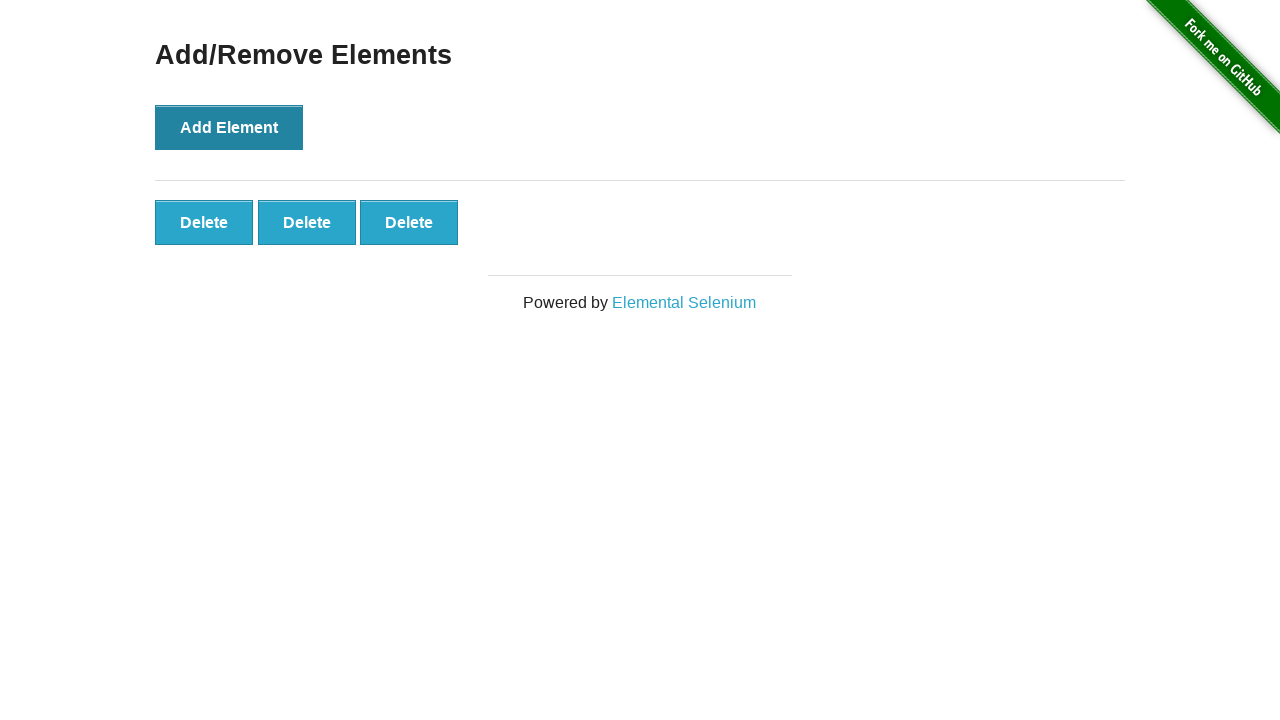

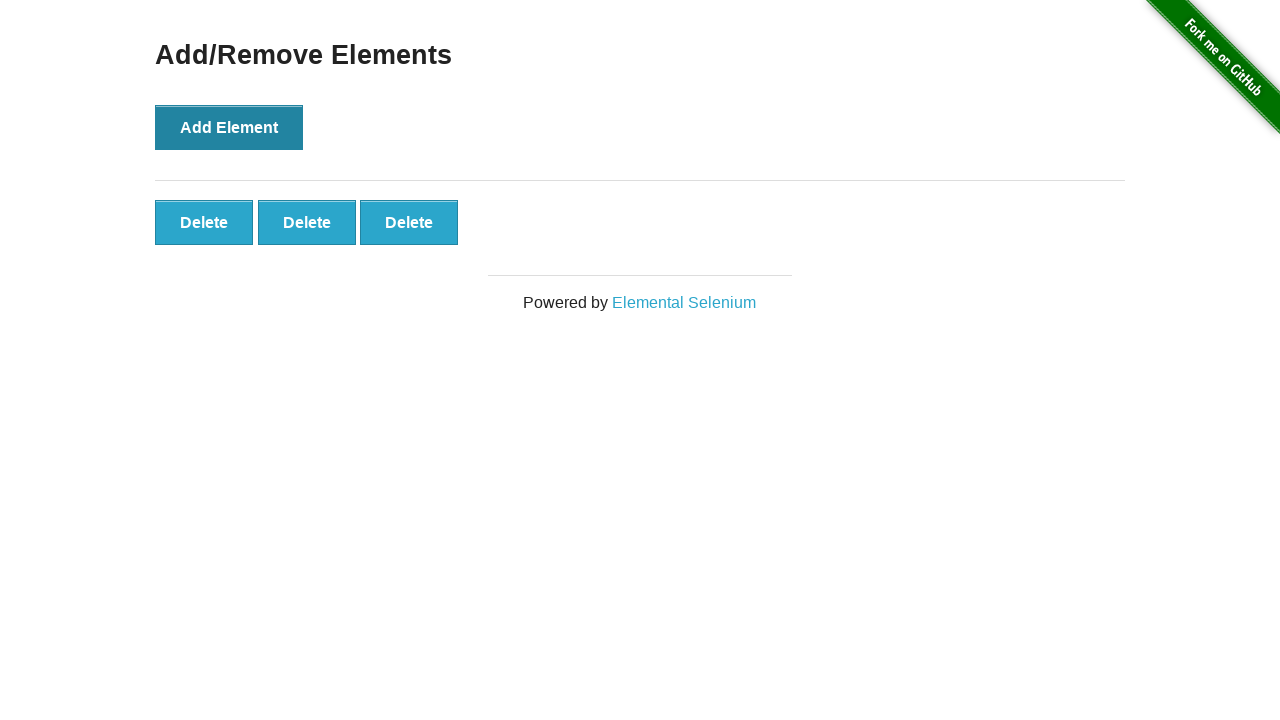